Tests triggering a JavaScript confirmation dialog and accepting it, then verifies the result shows "Ok"

Starting URL: https://the-internet.herokuapp.com/javascript_alerts

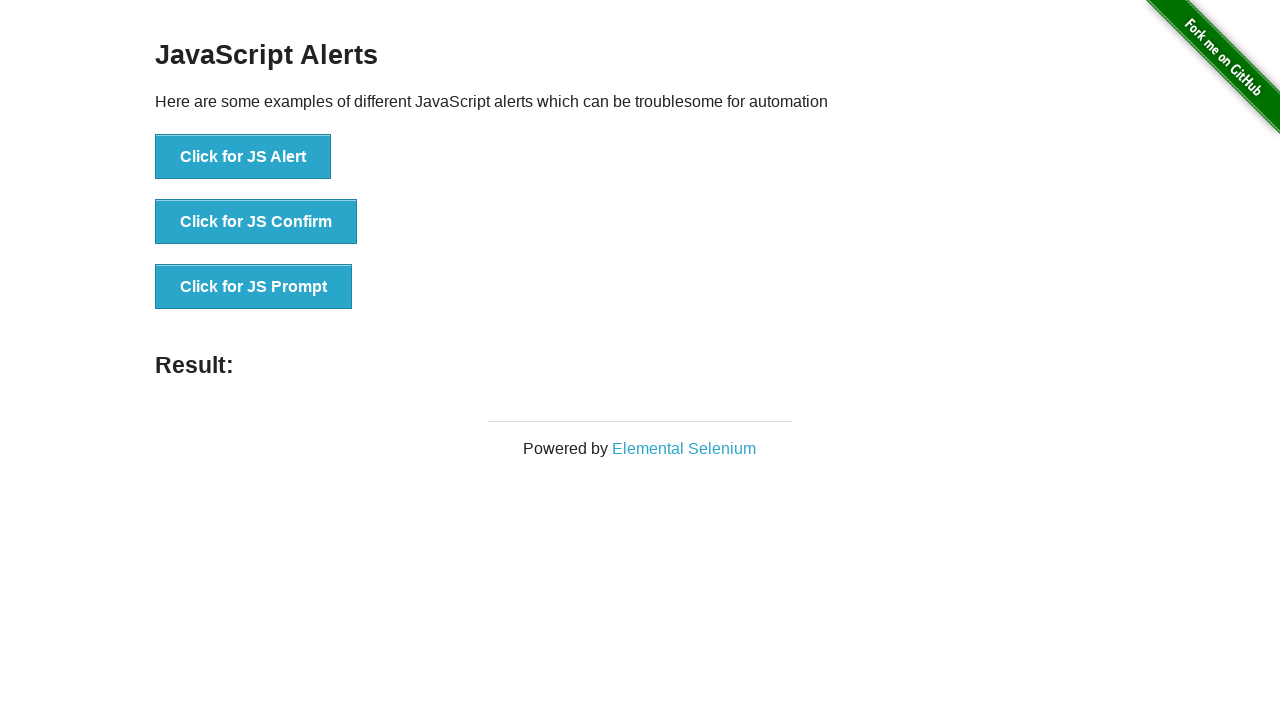

Set up dialog handler to automatically accept confirmation dialogs
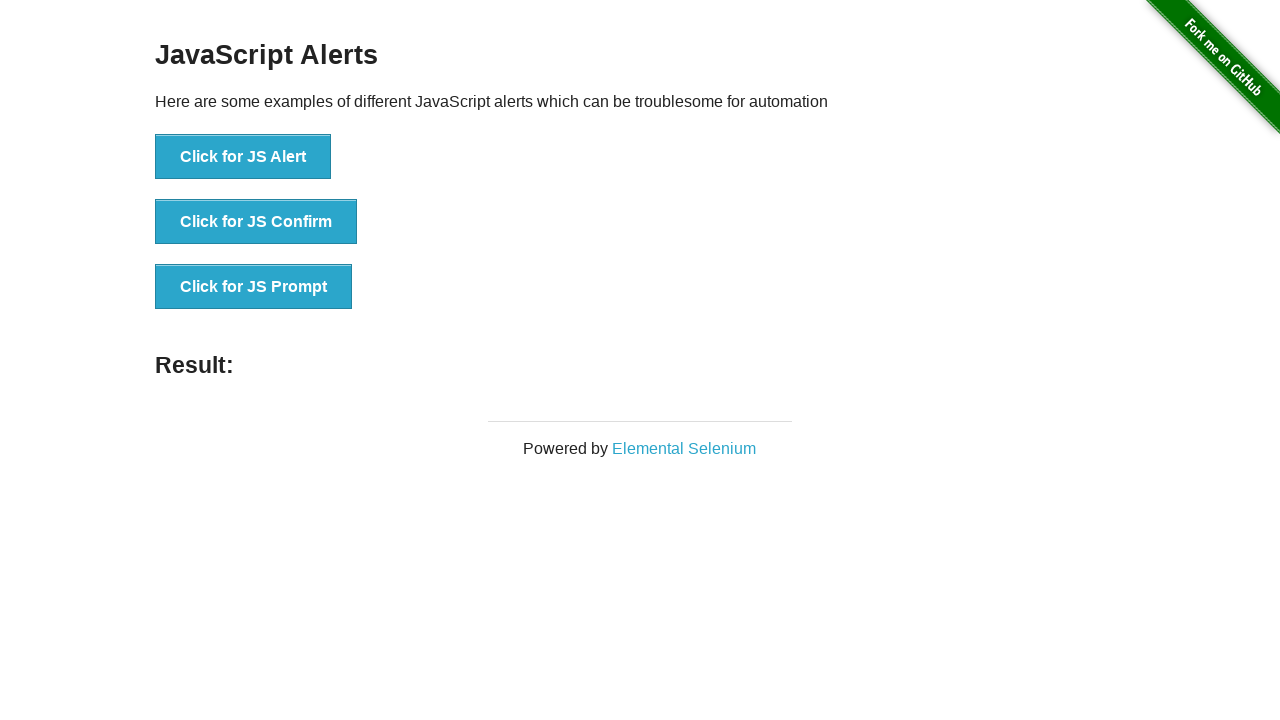

Clicked 'Click for JS Confirm' button to trigger confirmation dialog at (256, 222) on text=Click for JS Confirm
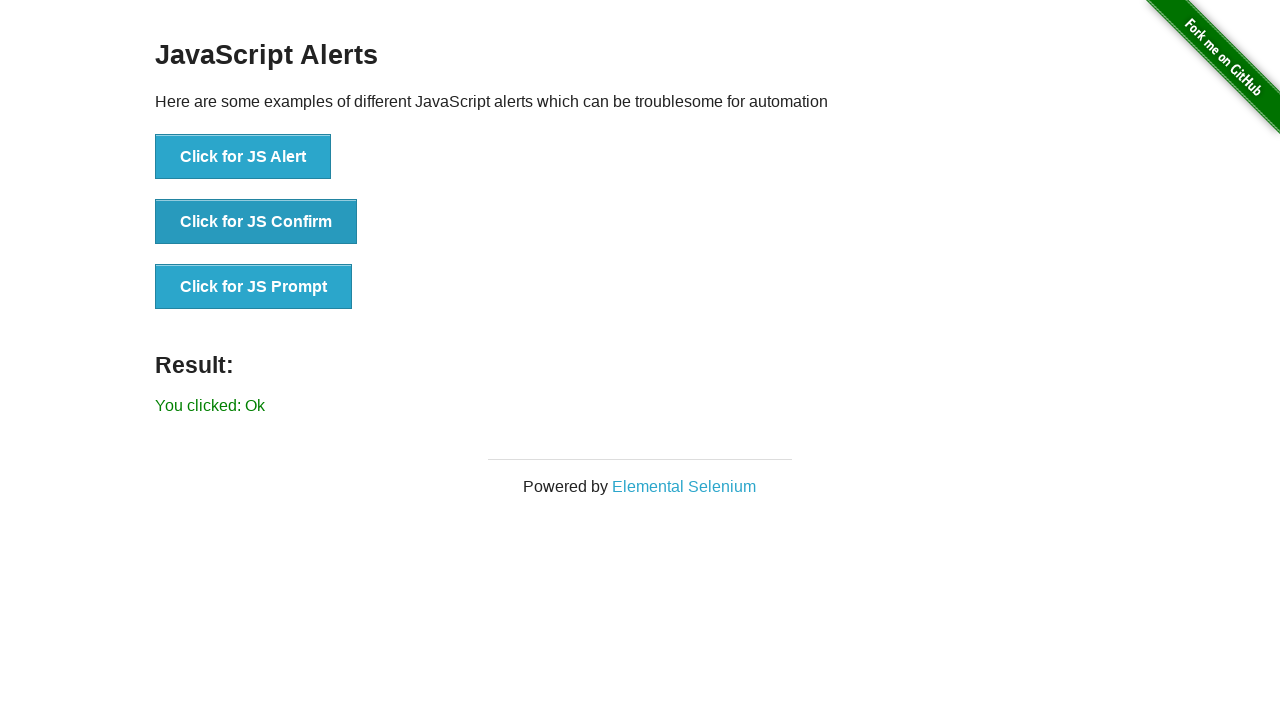

Result element appeared after confirming the dialog
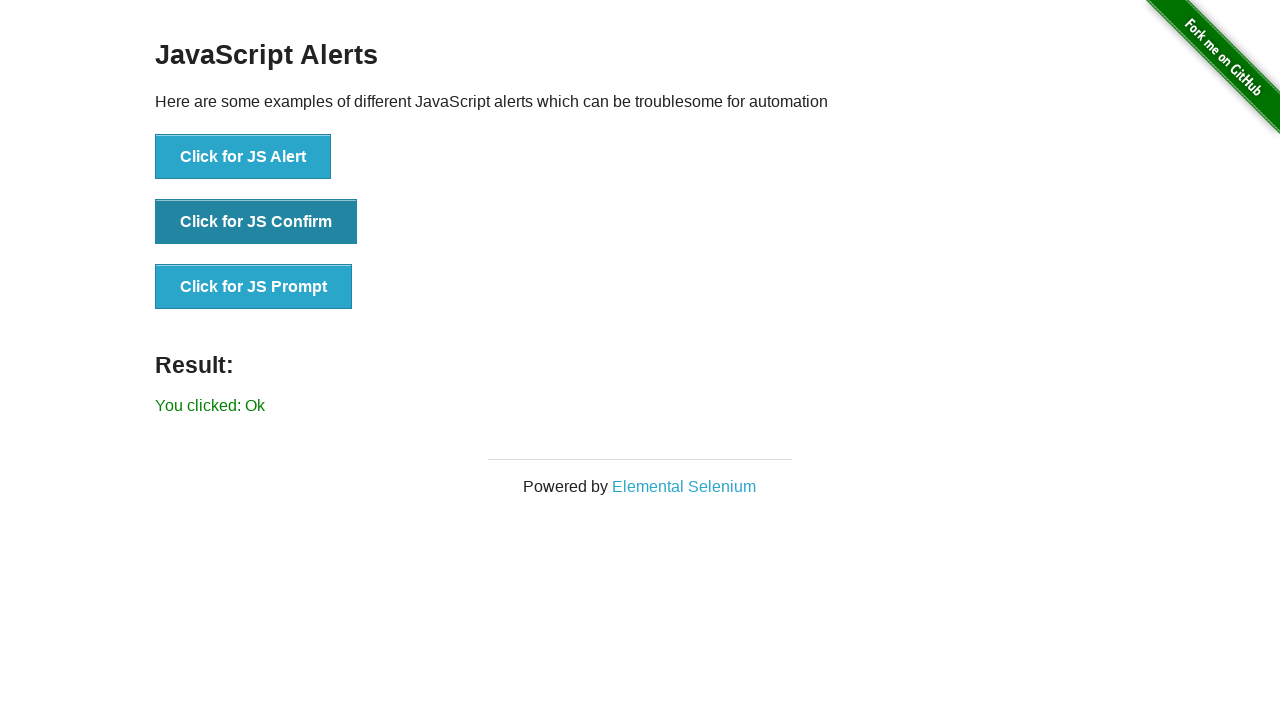

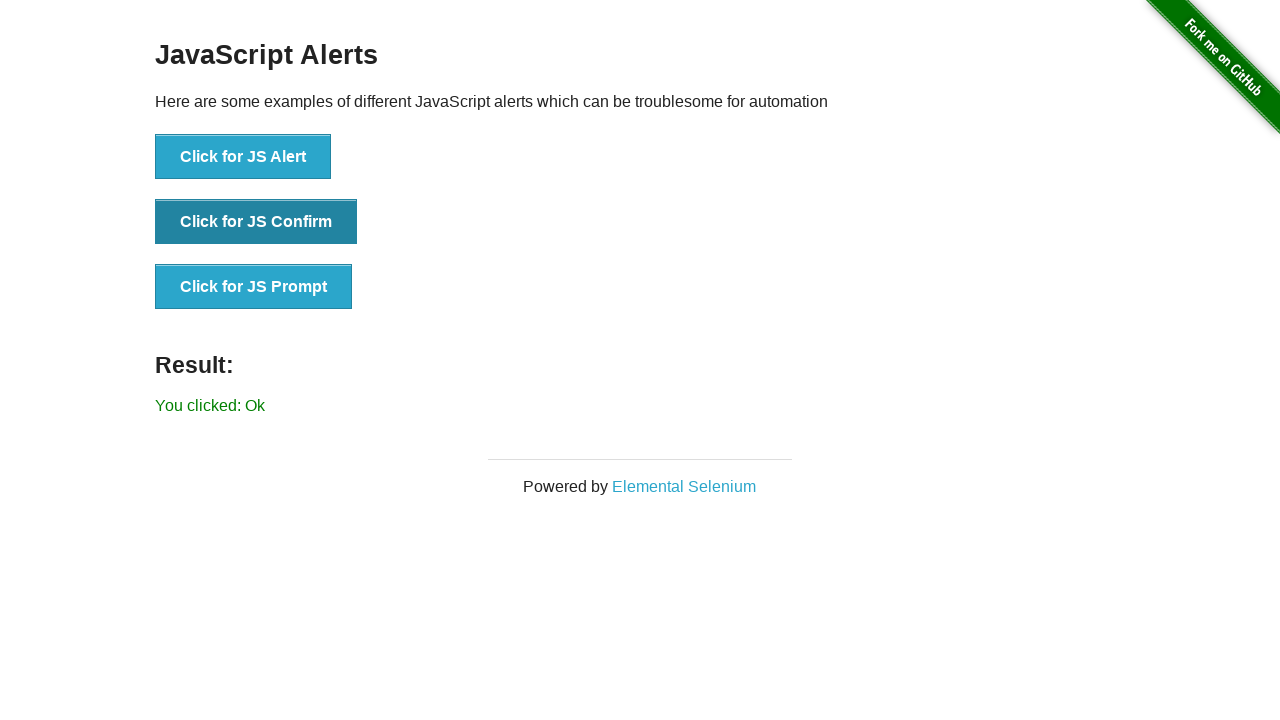